Navigates to the nopCommerce demo site and waits for the page to load with links present

Starting URL: https://demo.nopcommerce.com/

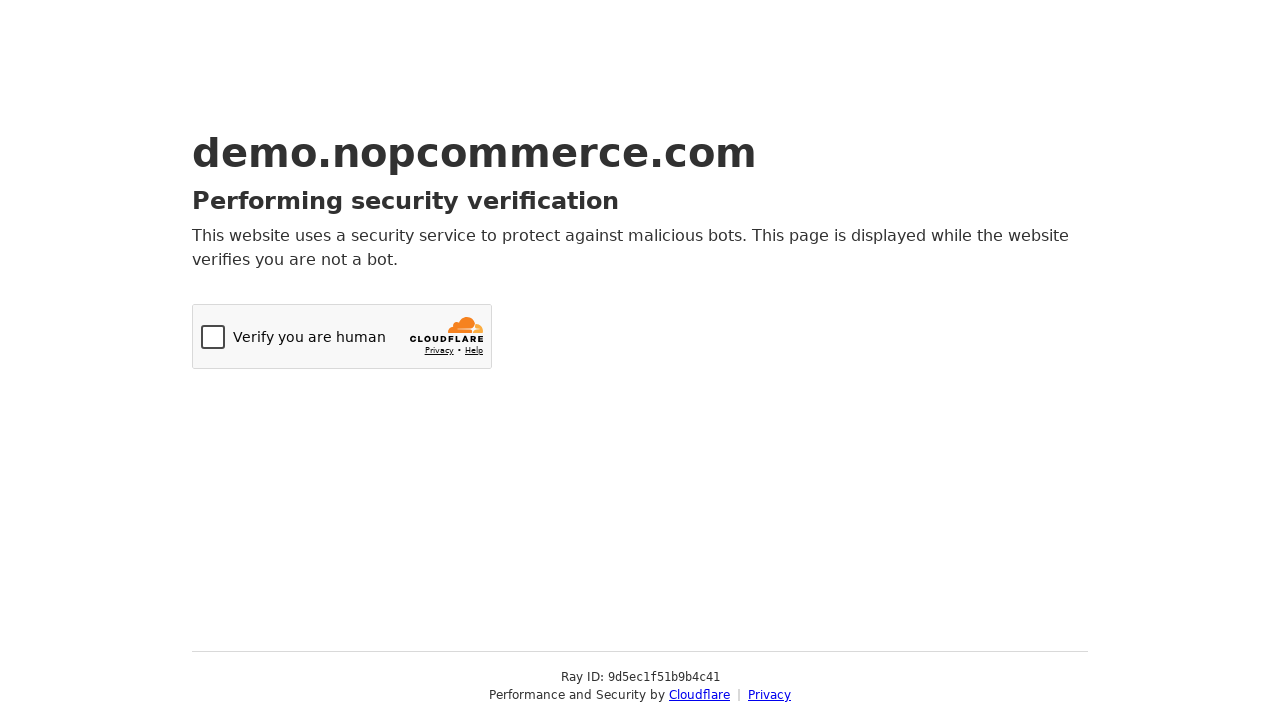

Navigated to nopCommerce demo site
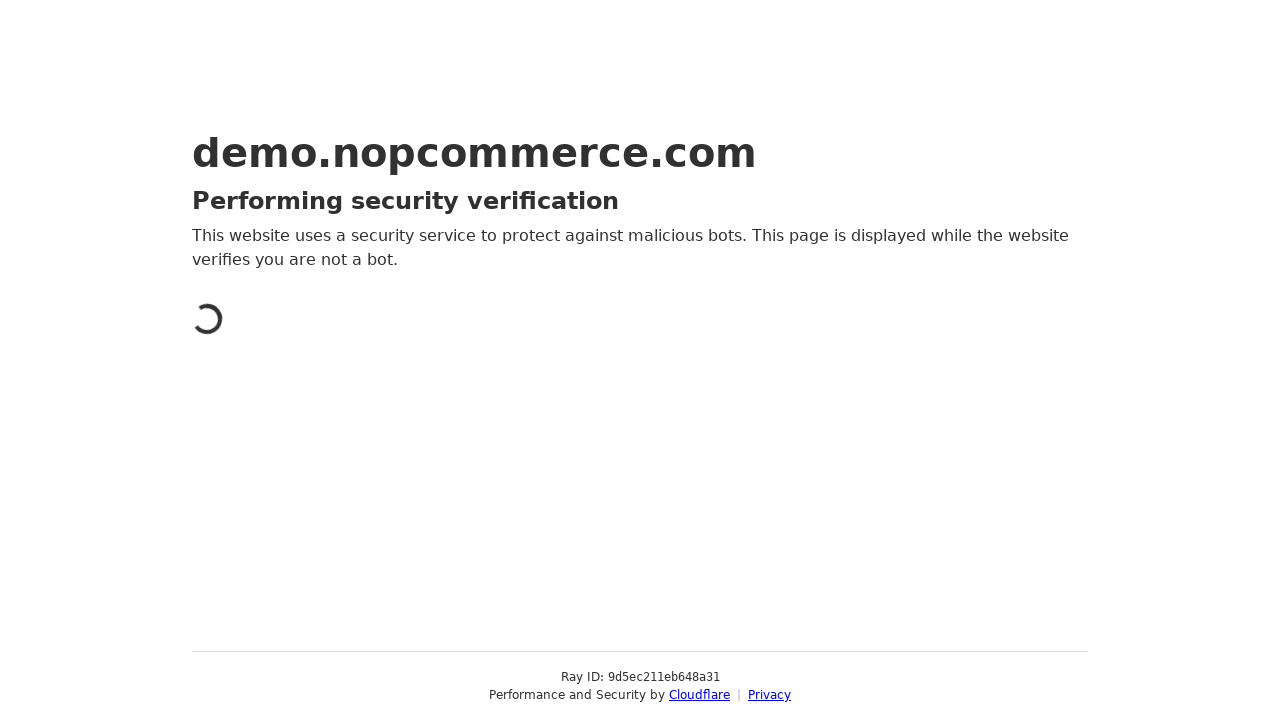

Waited for page to fully load with links present
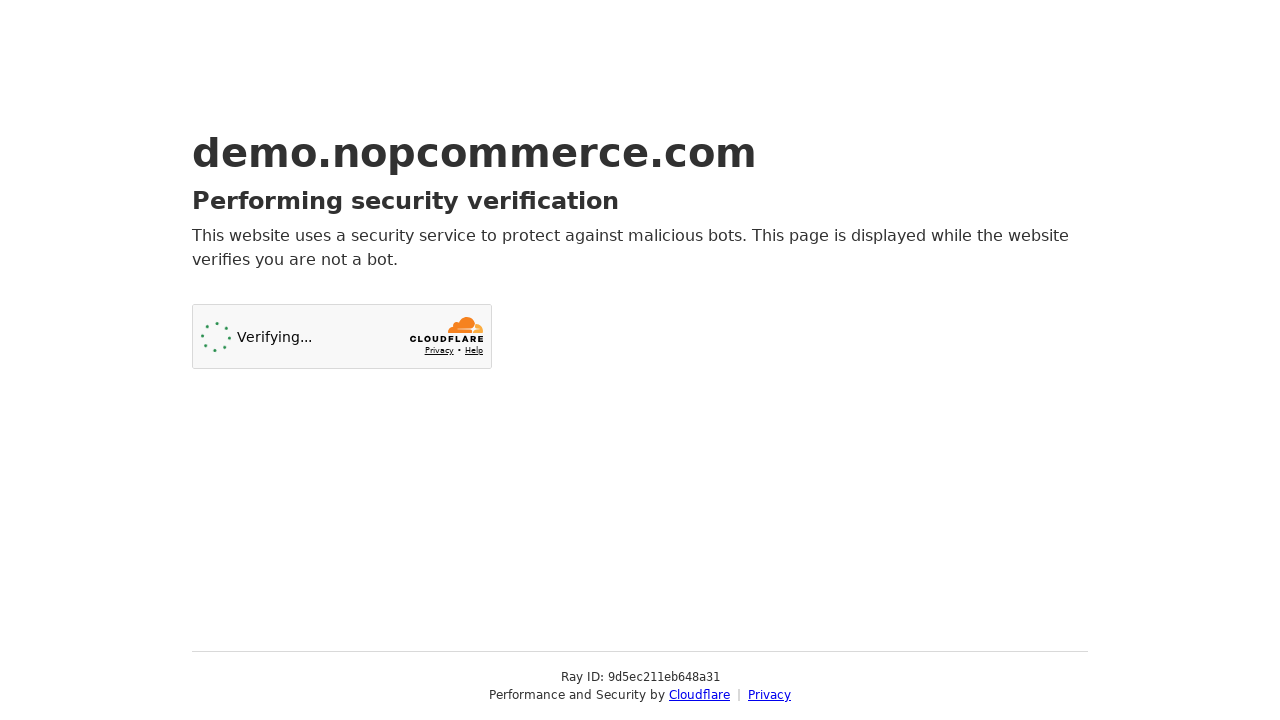

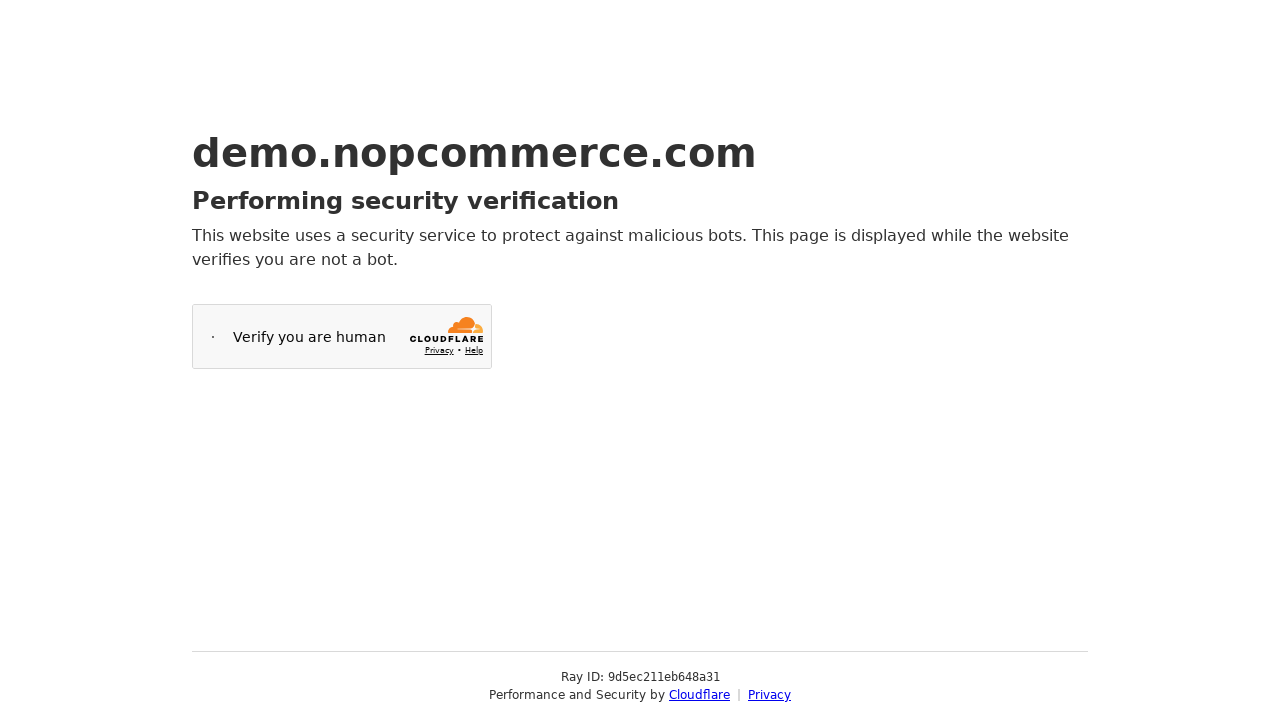